Tests clicking the YouTube Home button and verifies navigation to the YouTube homepage

Starting URL: https://www.youtube.com/

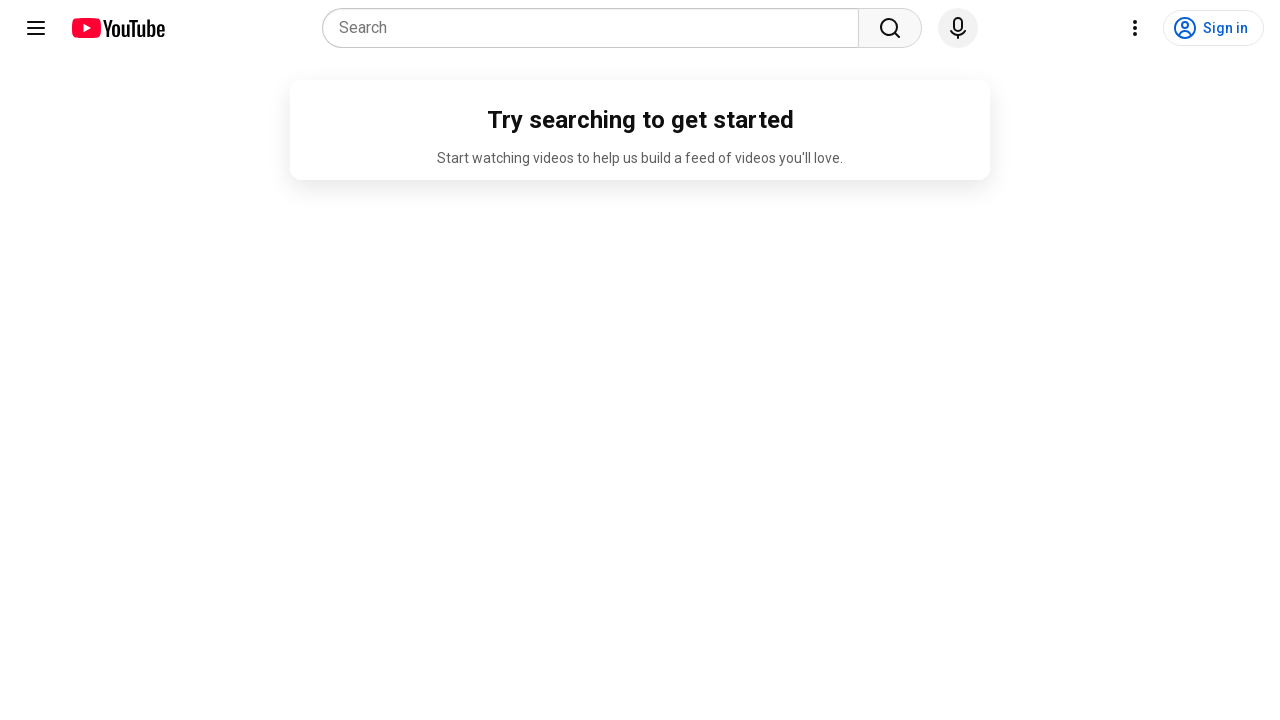

Clicked the YouTube Home button at (118, 28) on #start >> internal:role=link[name="YouTube Home"i]
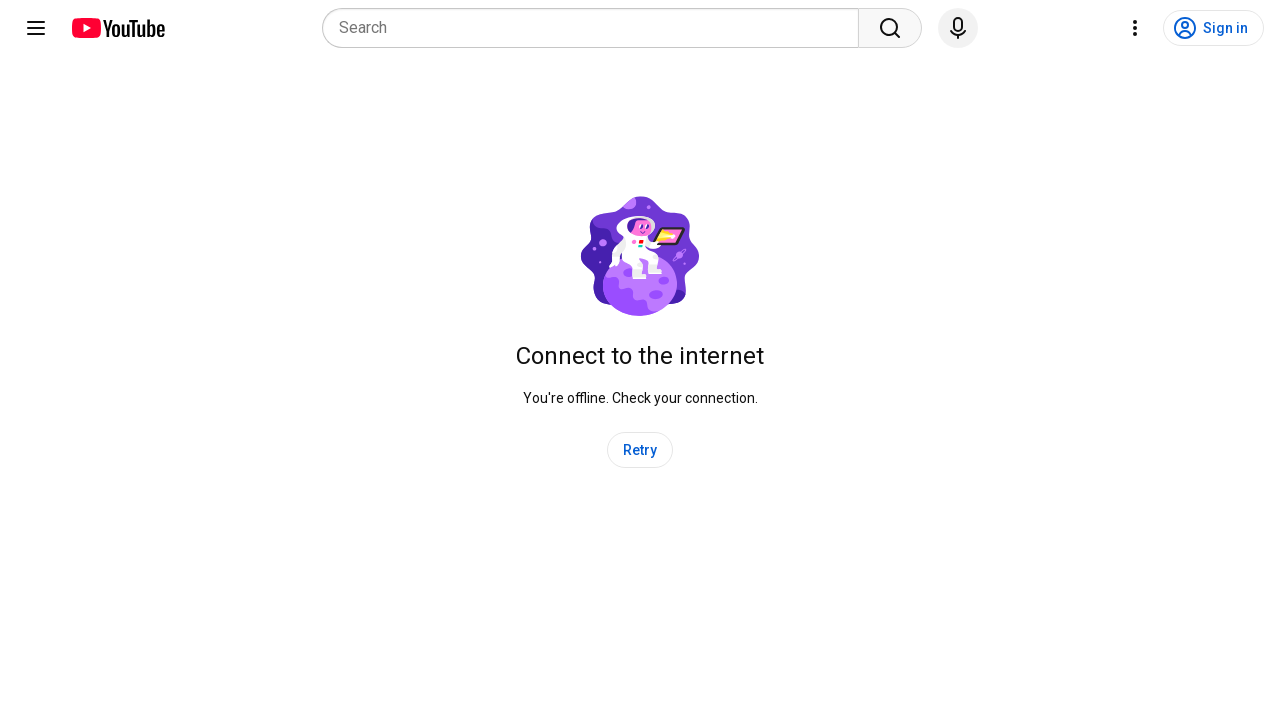

Navigation to YouTube homepage completed
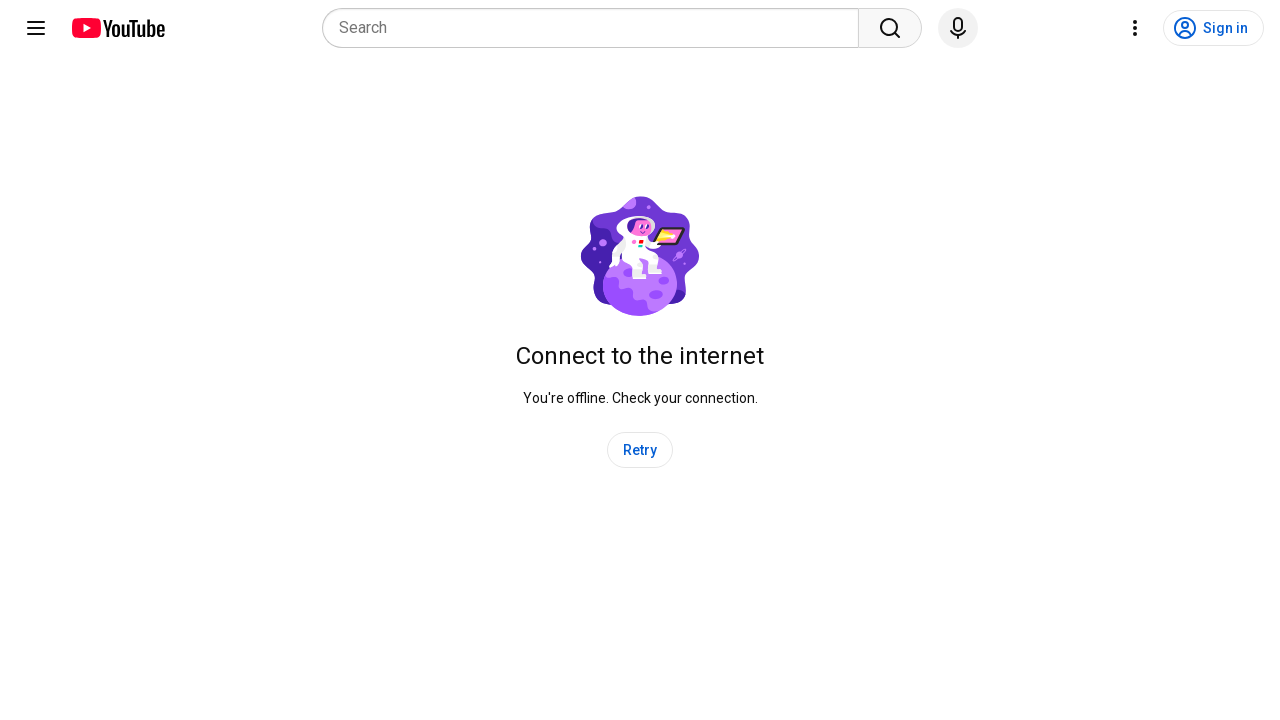

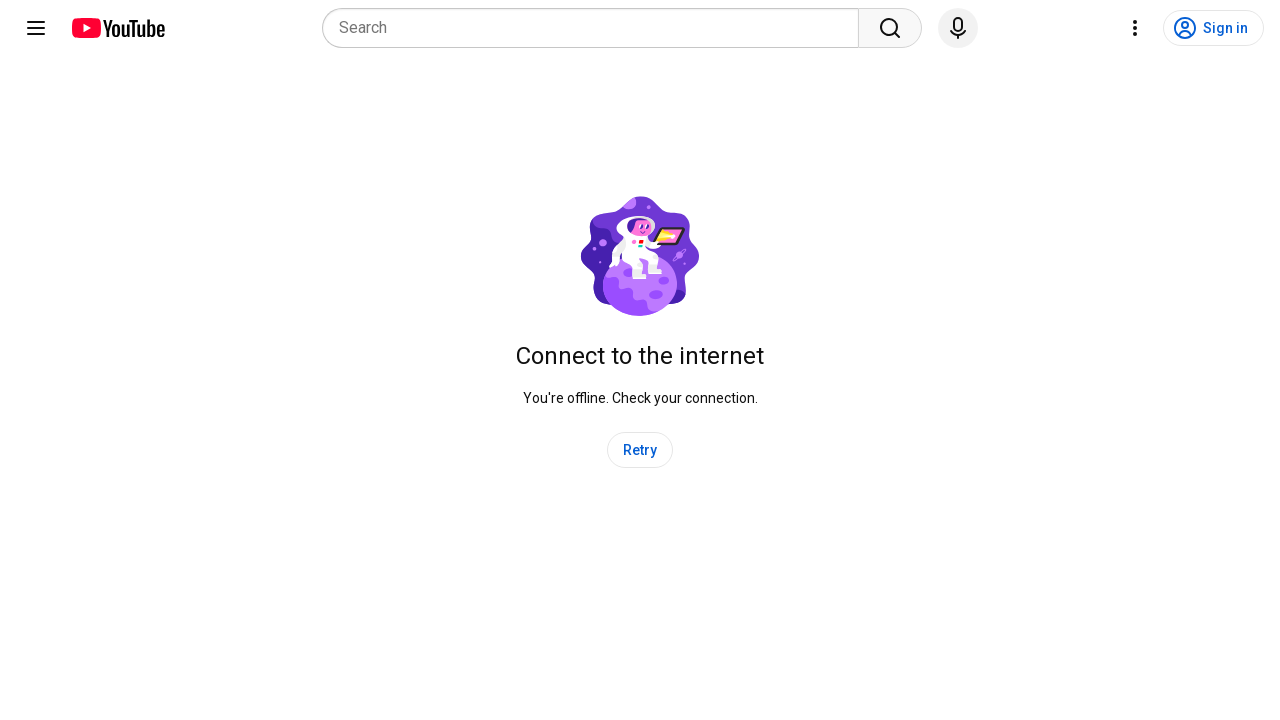